Tests checkbox functionality by navigating to the Checkboxes page and toggling a checkbox on and off

Starting URL: https://the-internet.herokuapp.com

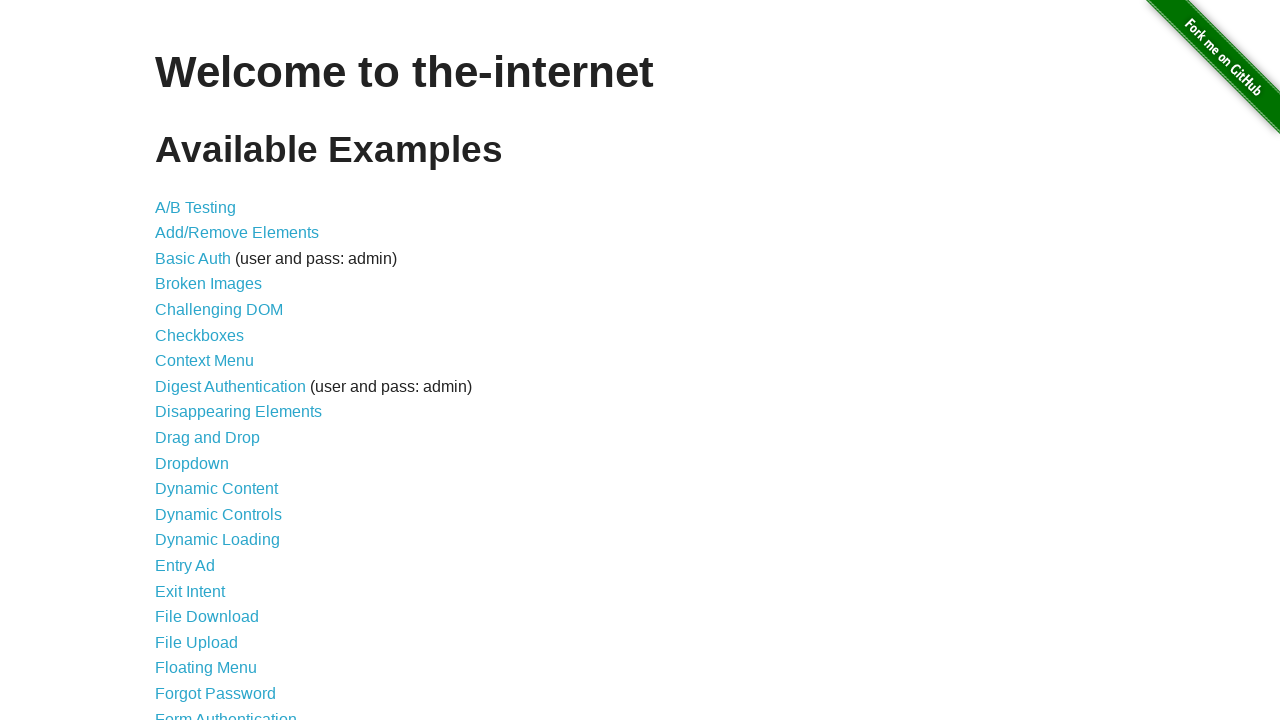

Clicked on the Checkboxes link at (200, 335) on text=Checkboxes
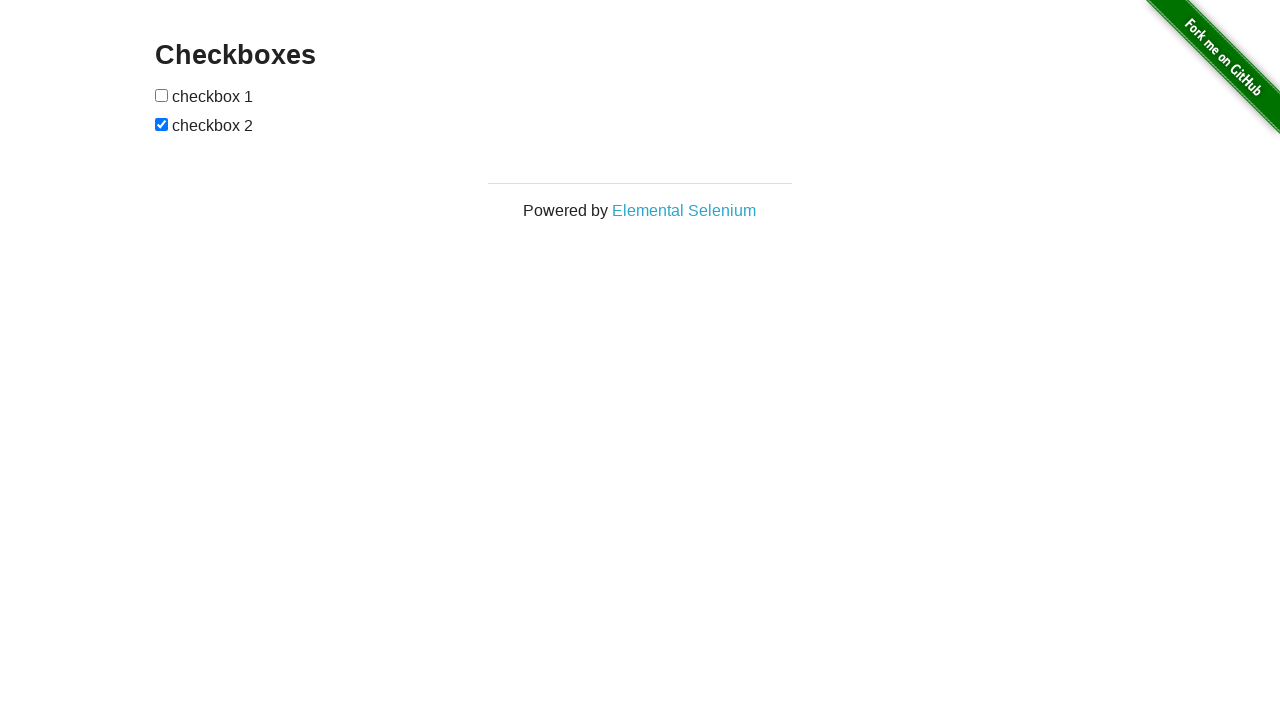

Checkboxes page loaded and checkbox elements are visible
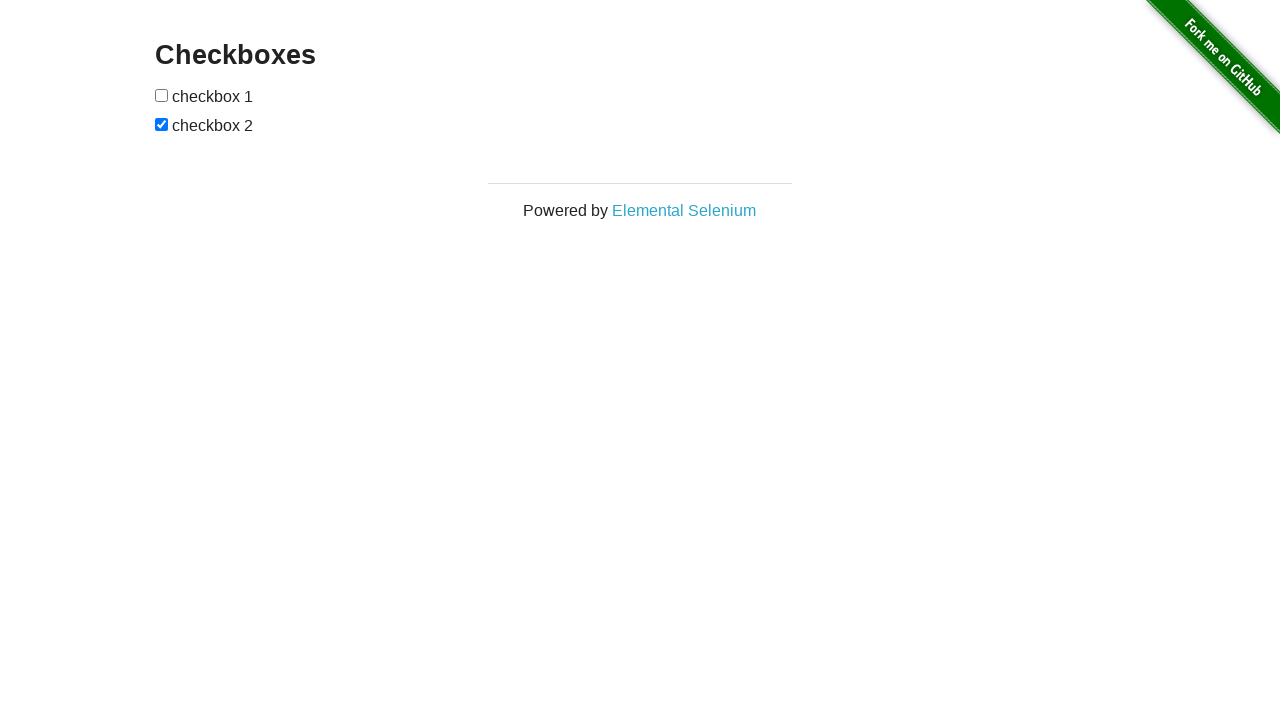

Toggled the first checkbox on at (162, 95) on input[type='checkbox'] >> nth=0
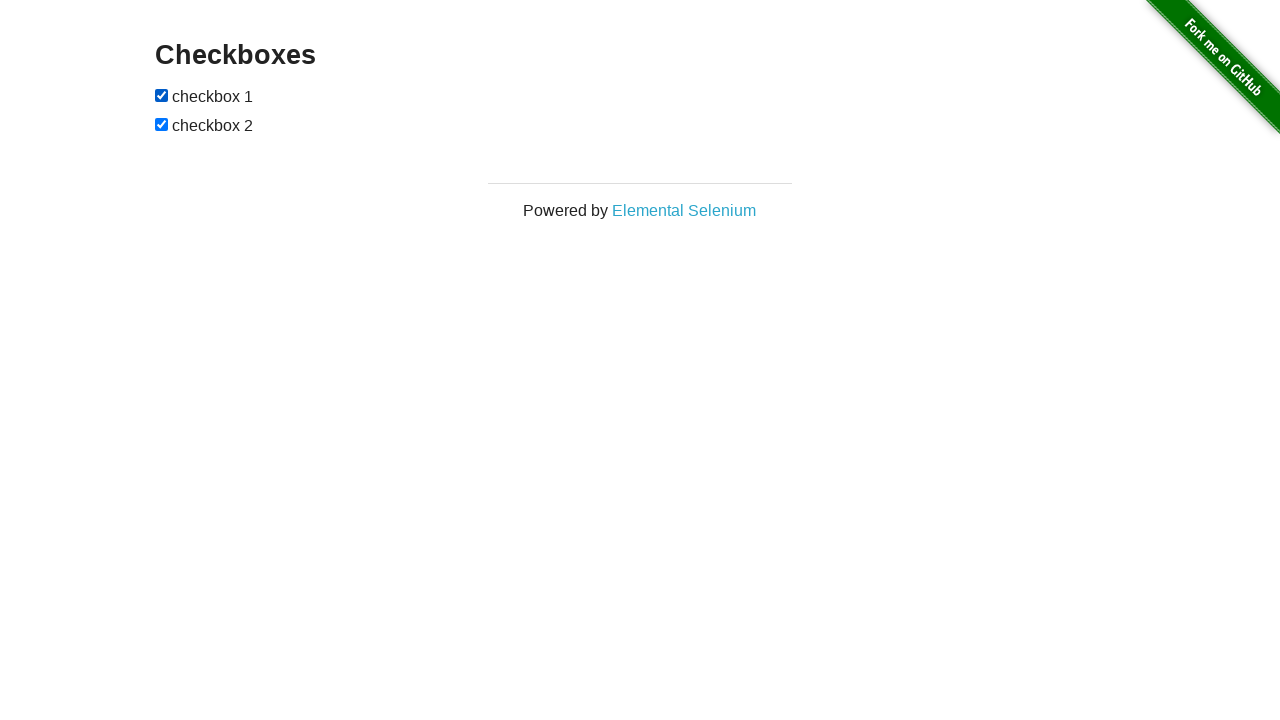

Toggled the first checkbox off at (162, 95) on input[type='checkbox'] >> nth=0
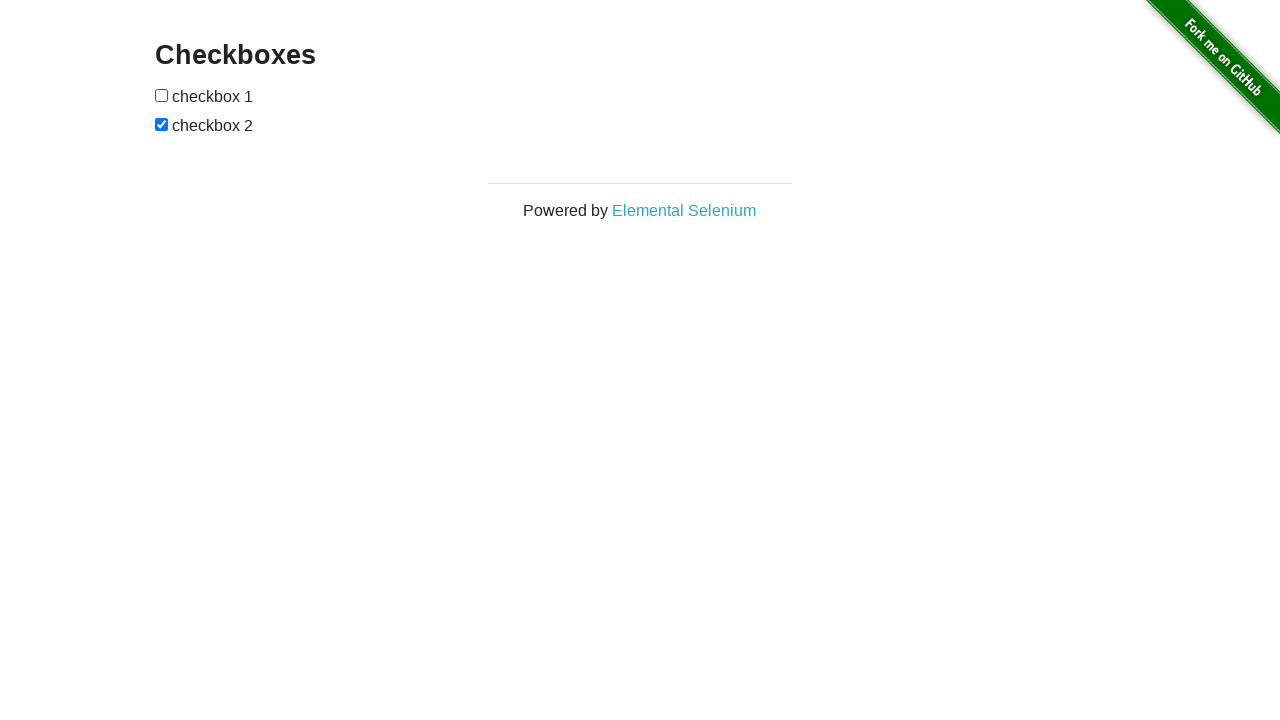

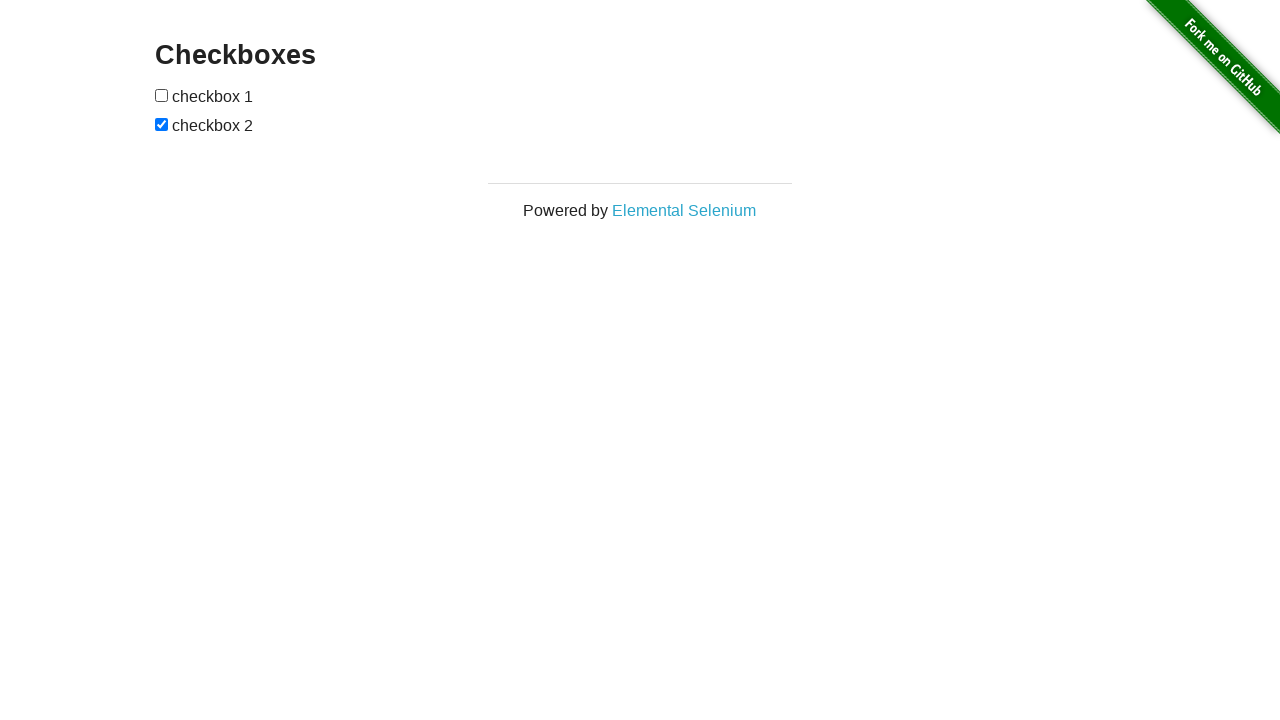